Tests drag and drop functionality by dragging an element from source to target location

Starting URL: https://automationfc.github.io/kendo-drag-drop/

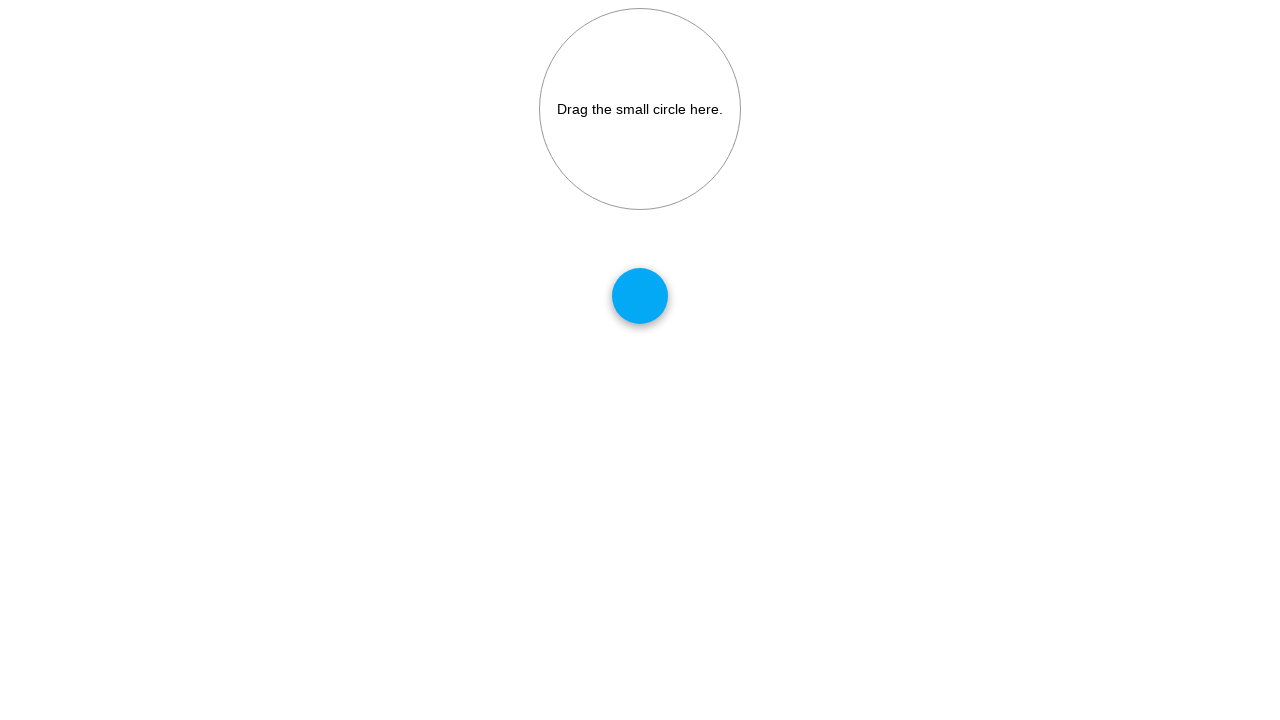

Navigated to Kendo drag and drop test page
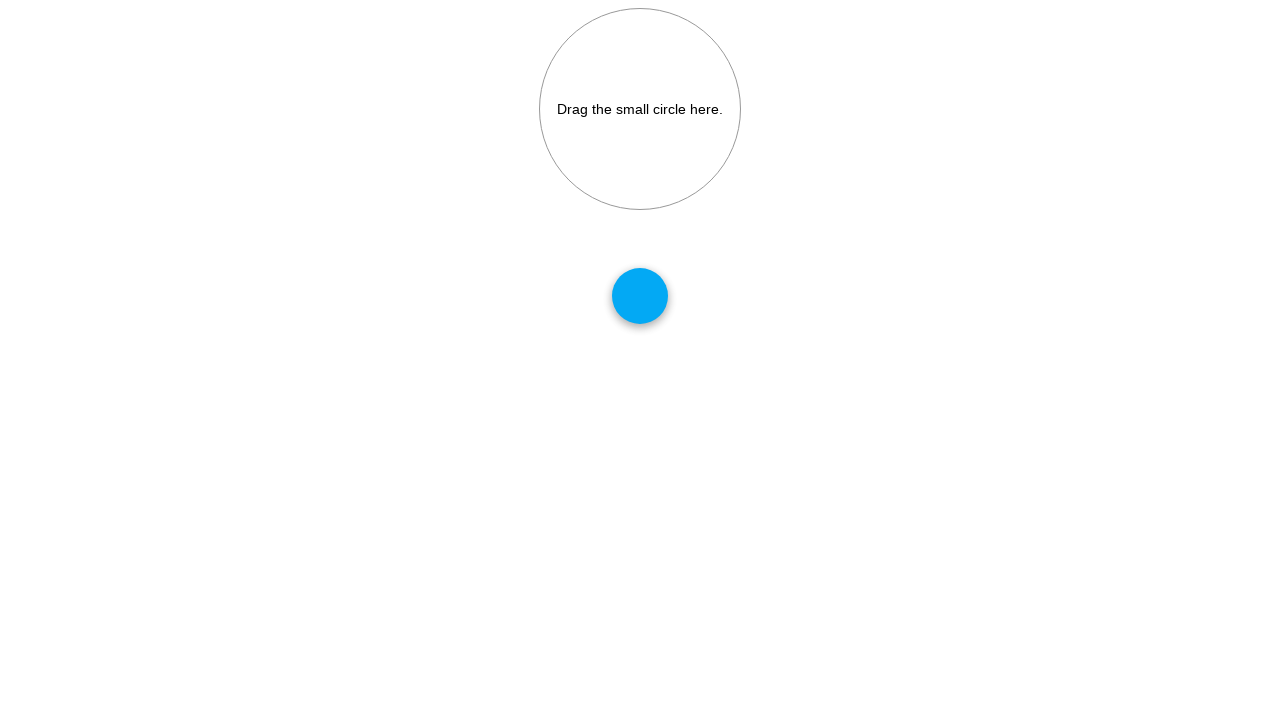

Dragged element from source to target location at (640, 109)
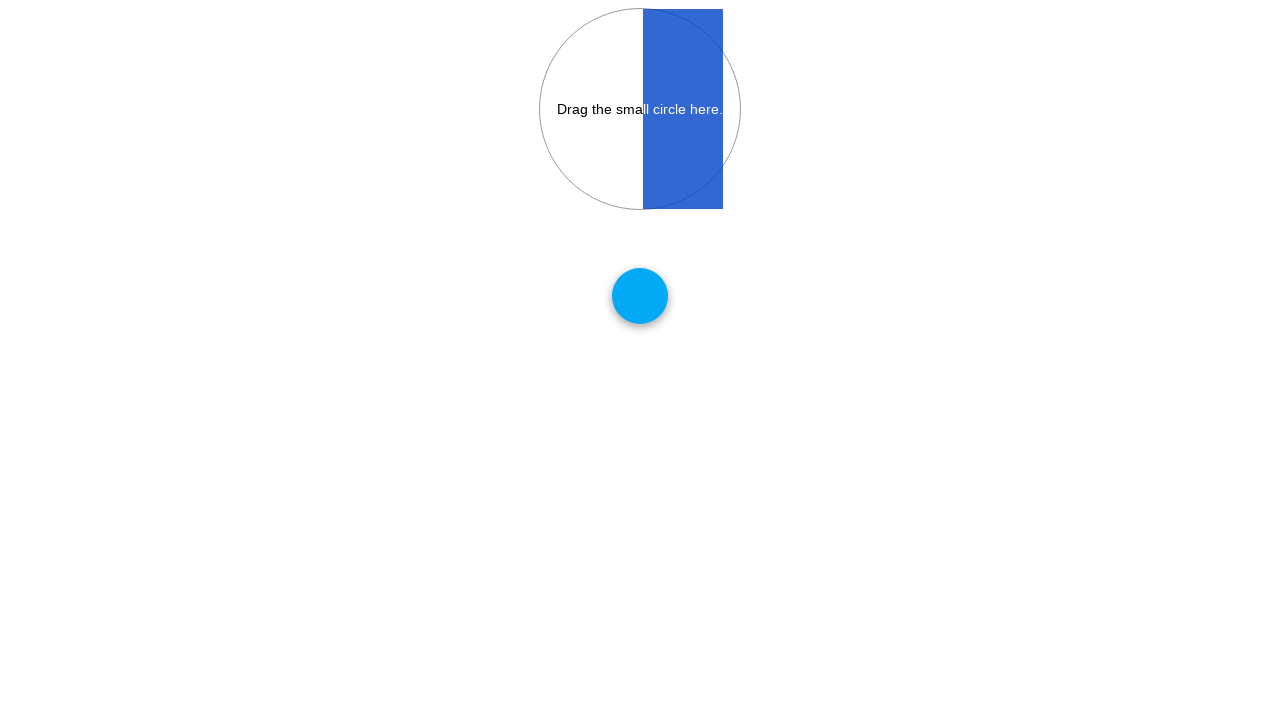

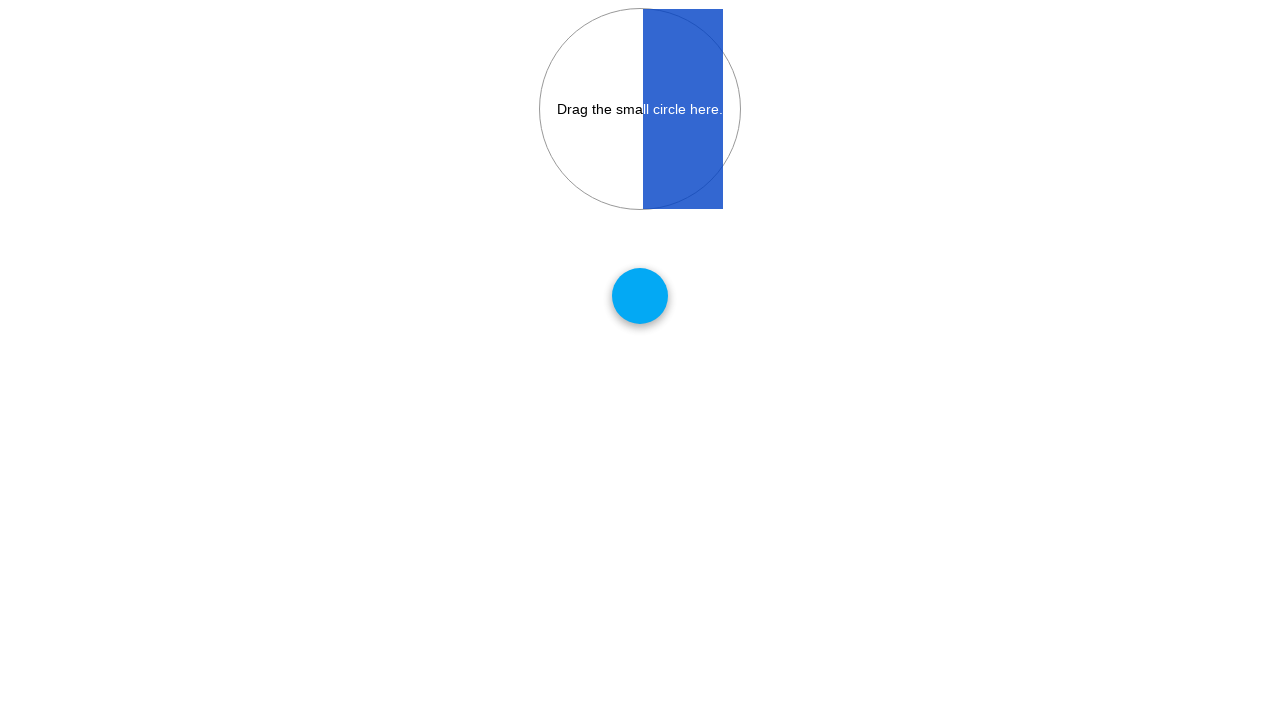